Tests dismissing a JavaScript confirm dialog by clicking the second button and canceling the confirm dialog

Starting URL: https://the-internet.herokuapp.com/javascript_alerts

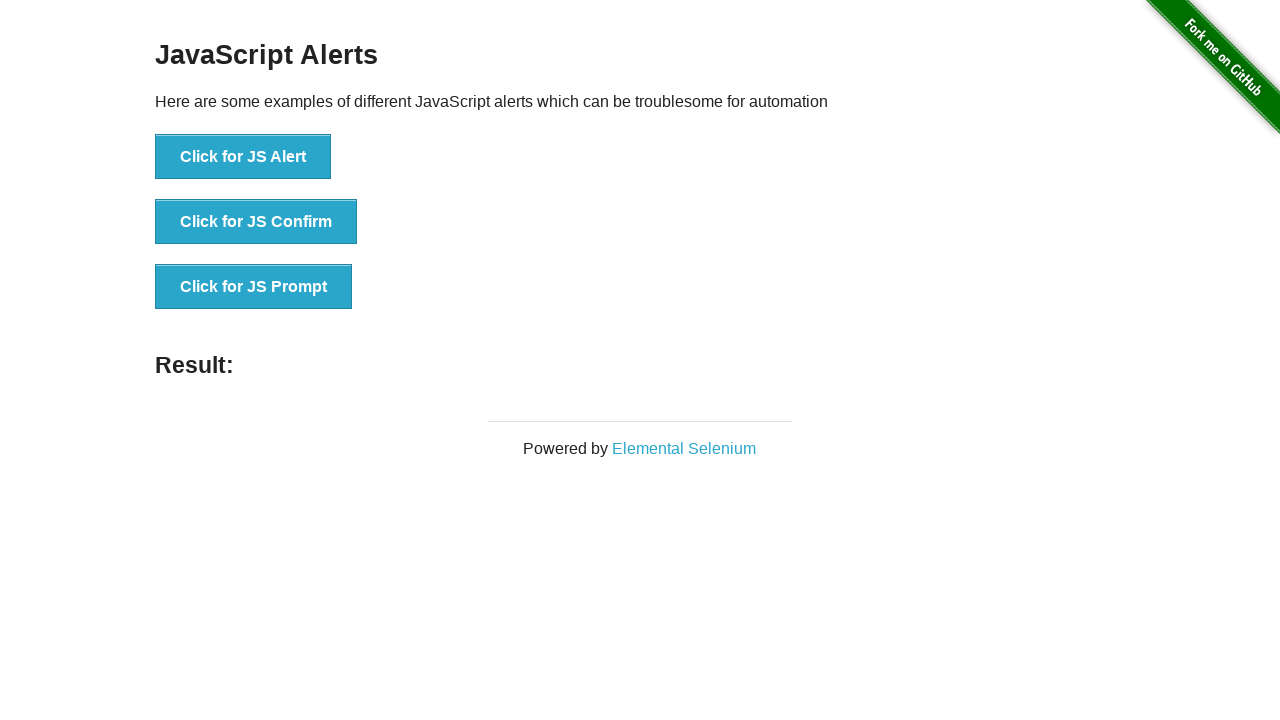

Clicked the button to trigger JS Confirm dialog at (256, 222) on button[onclick='jsConfirm()']
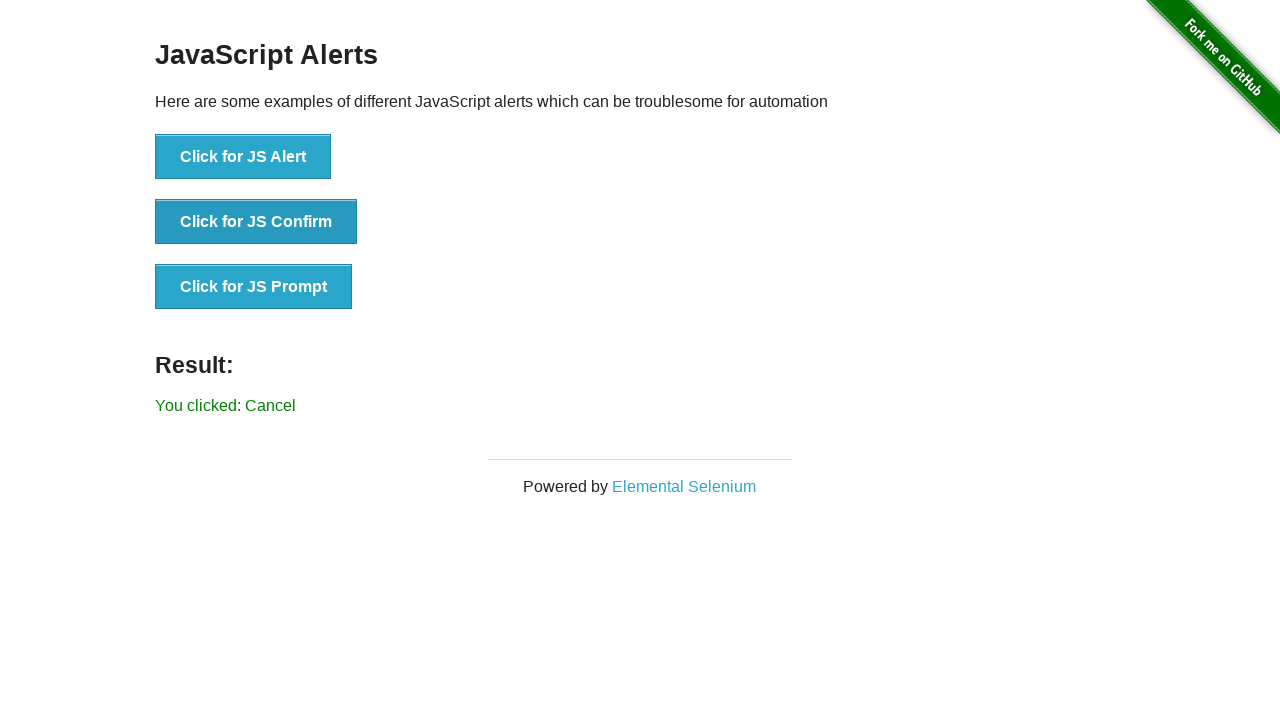

Set up dialog handler to dismiss confirm dialog
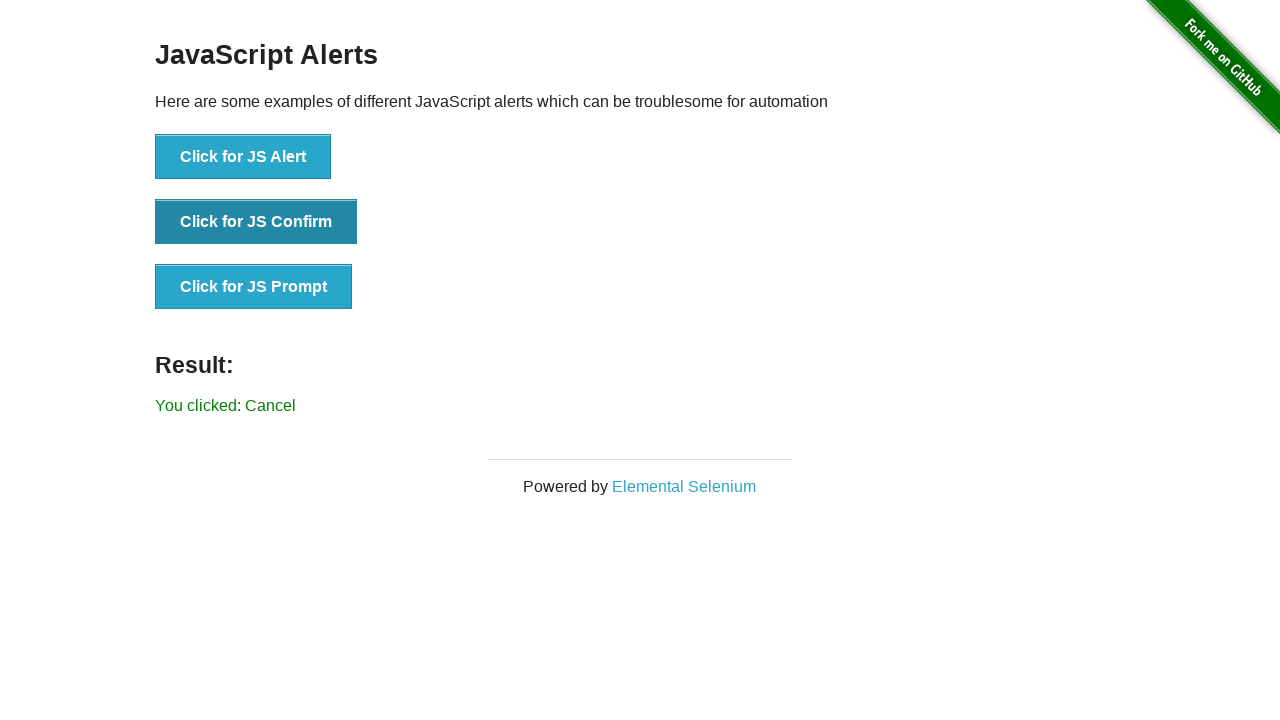

Waited for result message element to appear
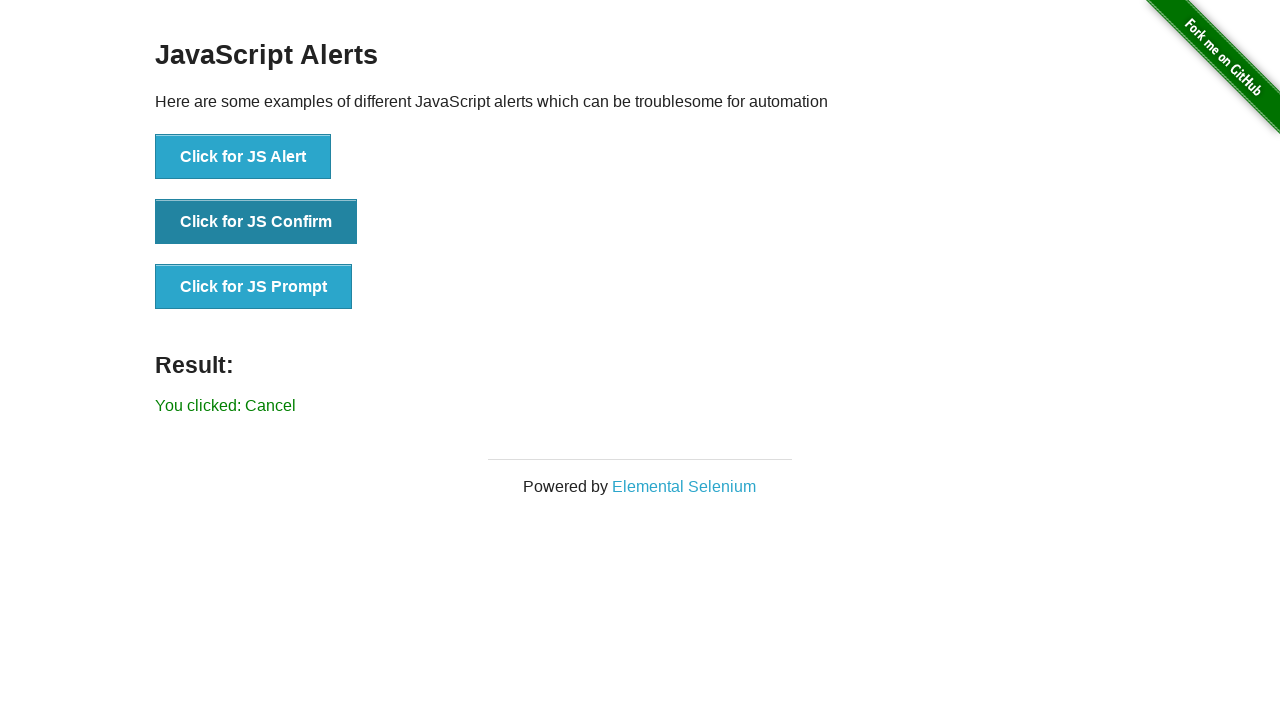

Verified result message shows 'You clicked: Cancel'
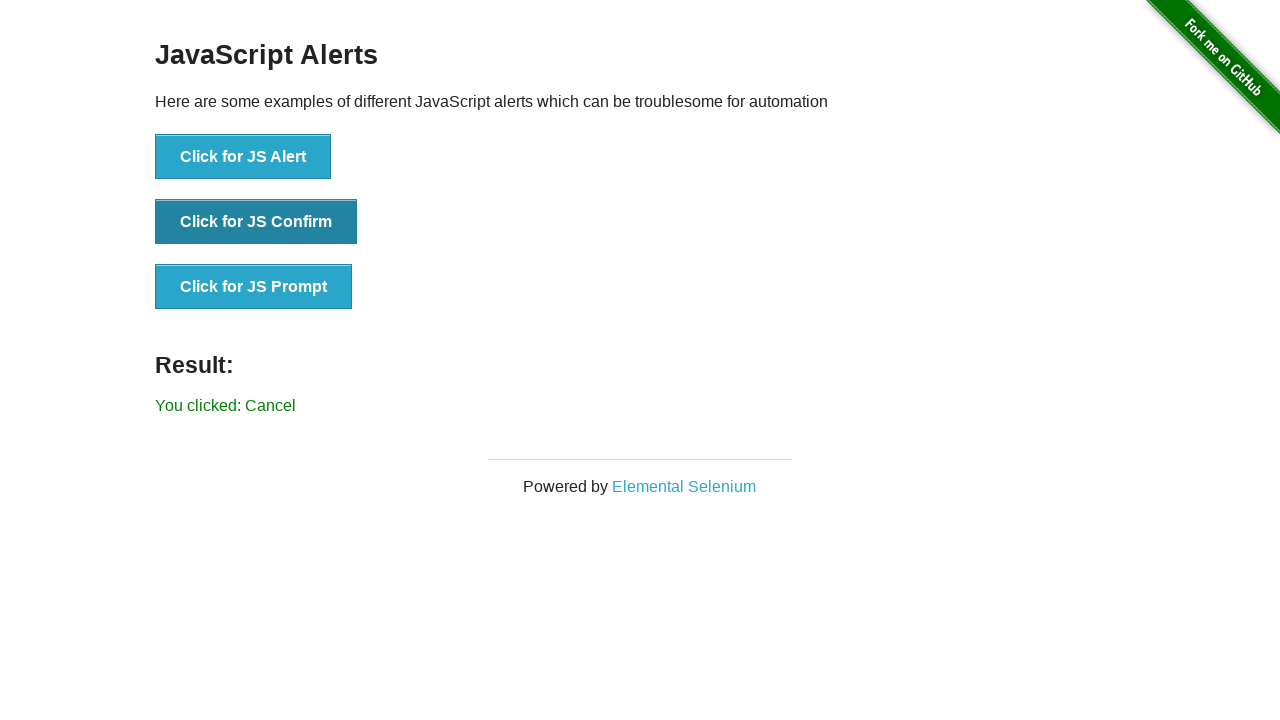

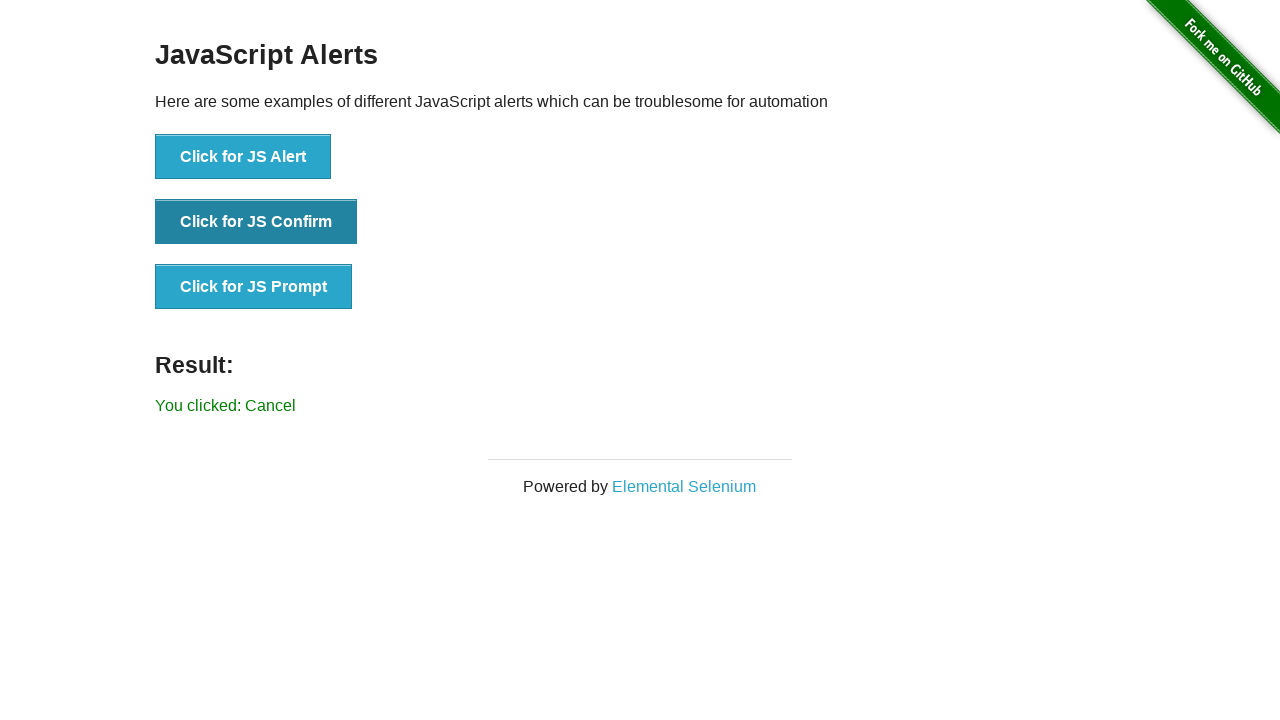